Tests that clicking last checkboxes selects them along with their parent checkboxes

Starting URL: https://www.tutorialspoint.com/selenium/practice/check-box.php

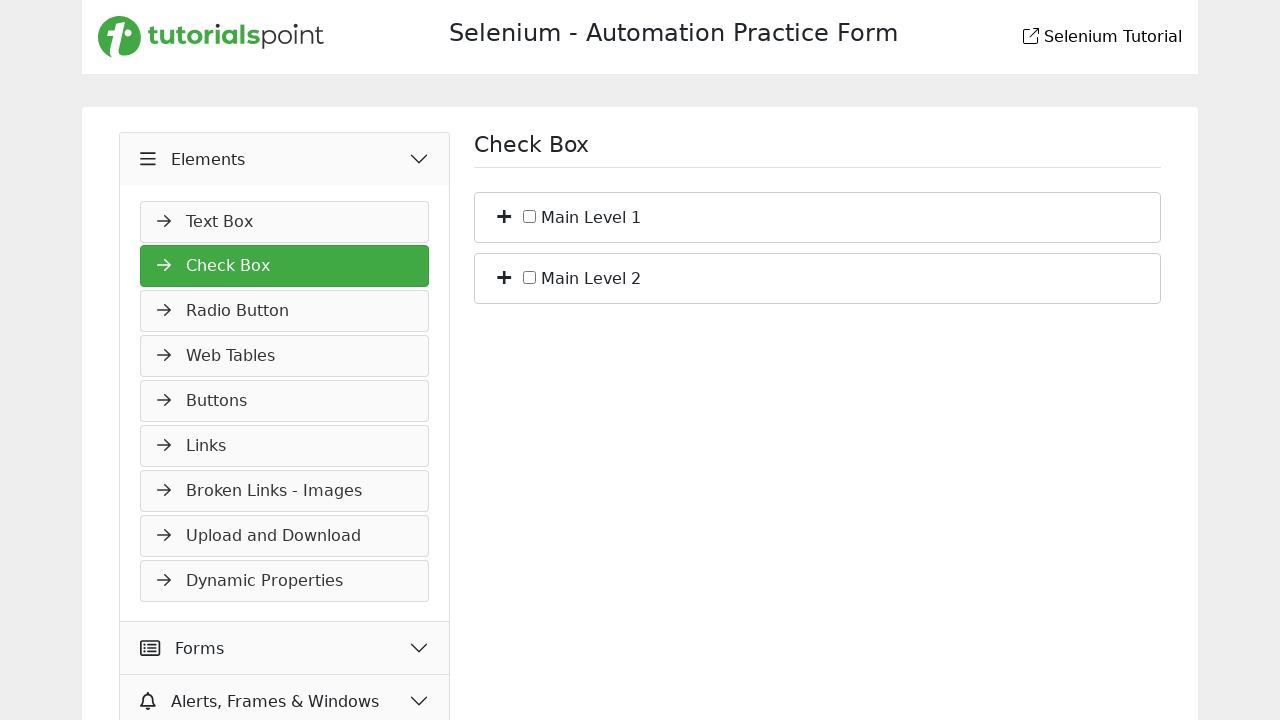

Clicked plus icon to expand checkbox tree at (504, 215) on [class*="plus"] >> nth=0
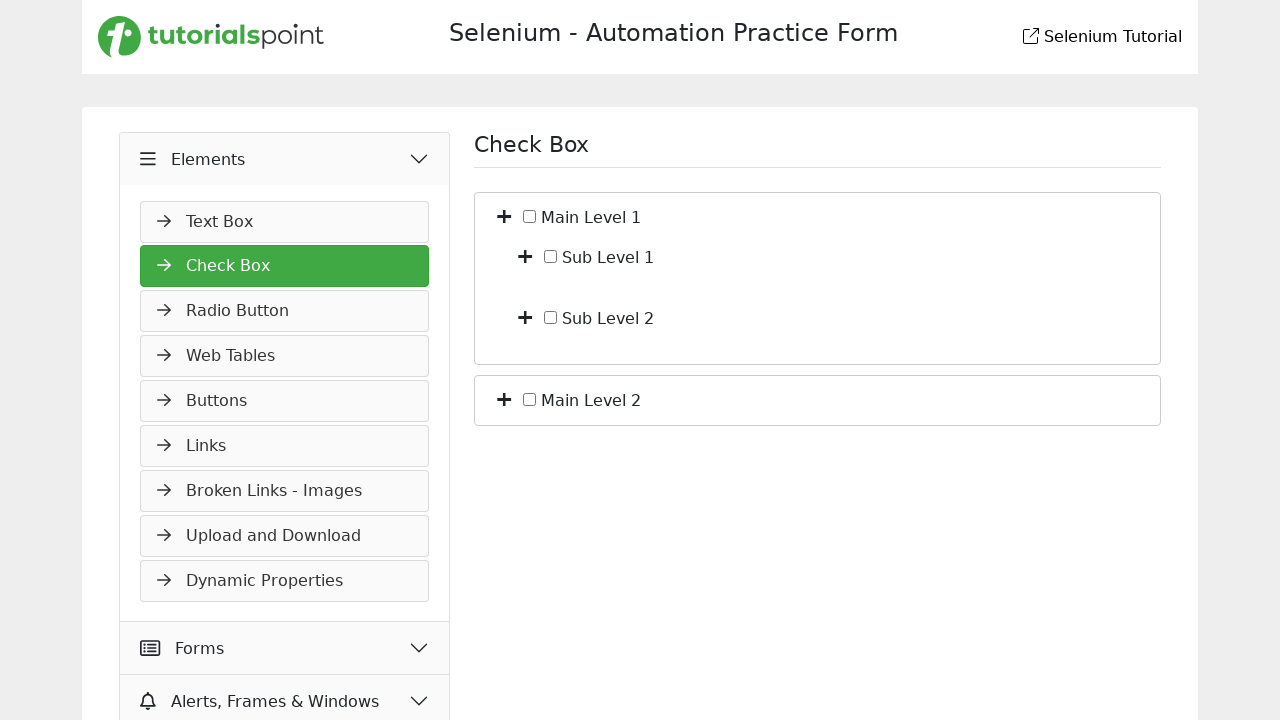

Clicked plus icon to expand checkbox tree at (525, 255) on [class*="plus"] >> nth=1
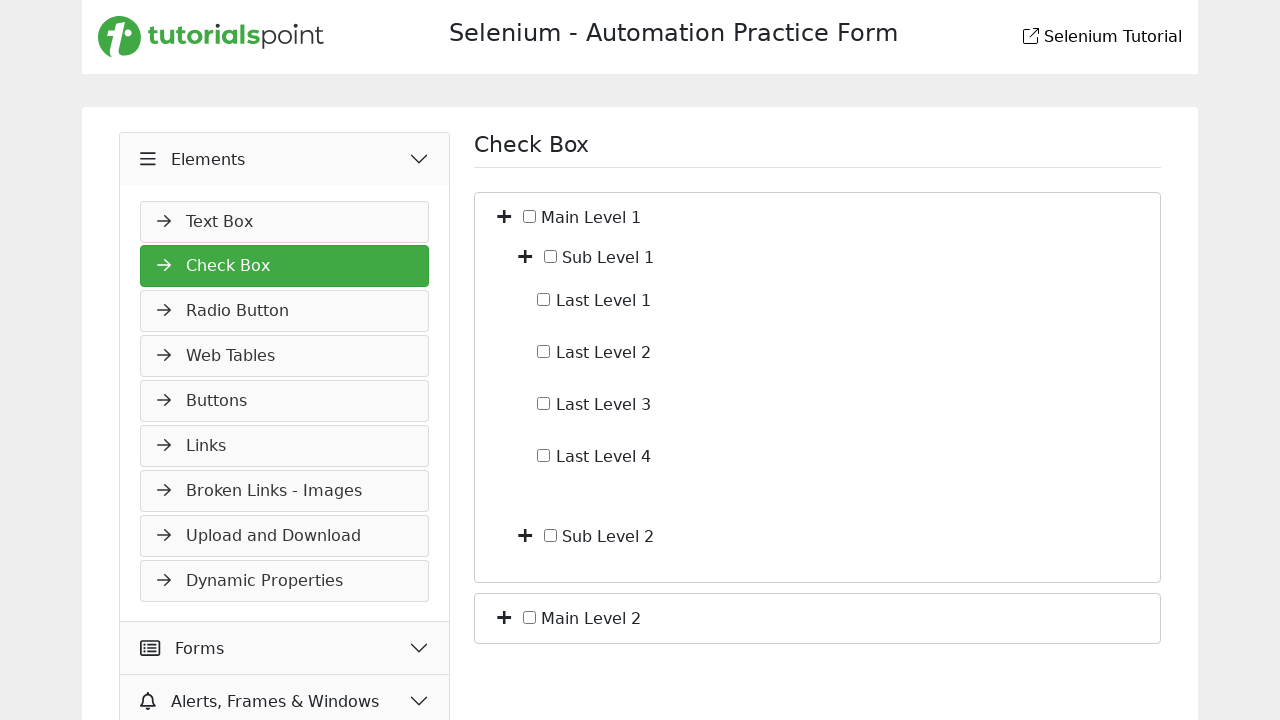

Clicked plus icon to expand checkbox tree at (525, 534) on [class*="plus"] >> nth=2
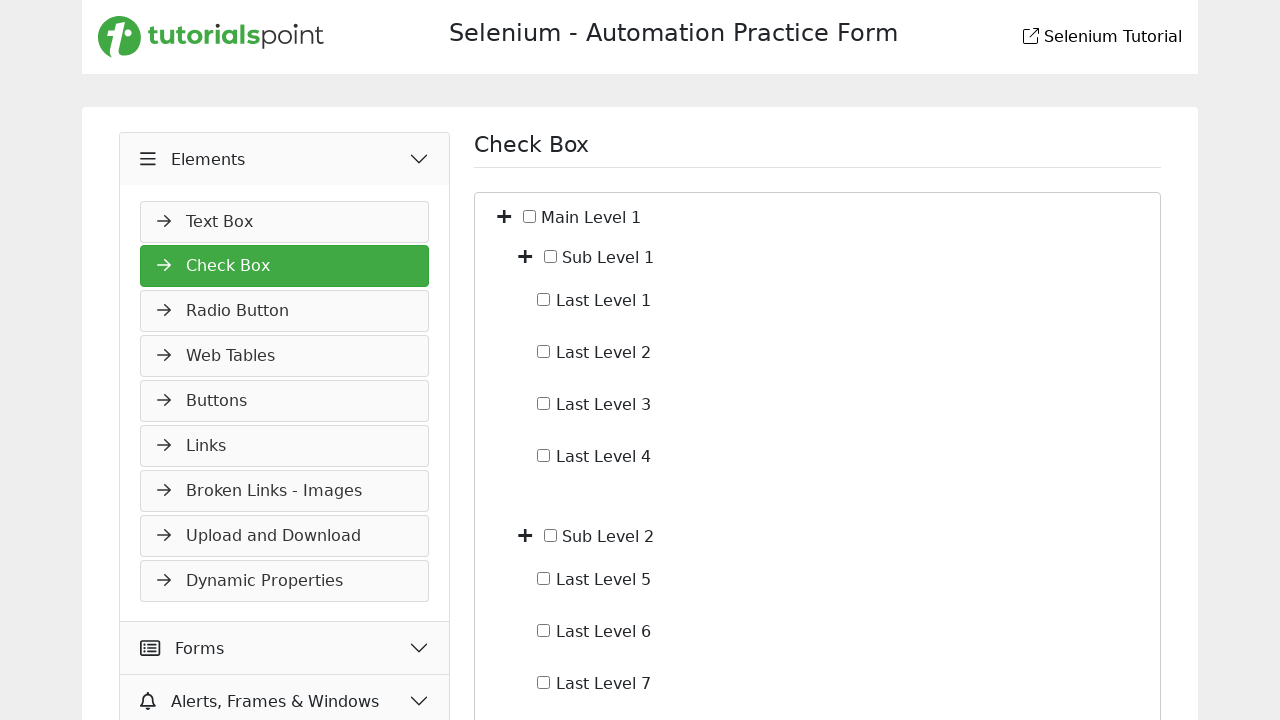

Clicked plus icon to expand checkbox tree at (504, 592) on [class*="plus"] >> nth=3
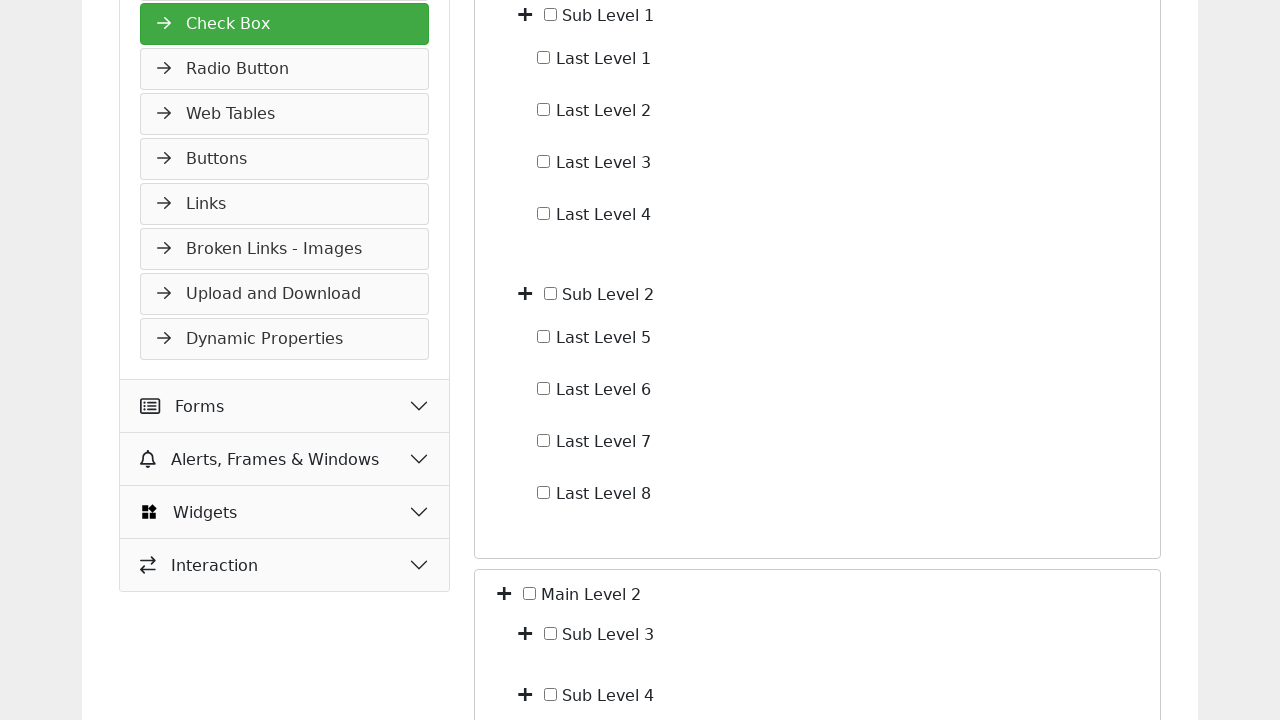

Clicked plus icon to expand checkbox tree at (525, 632) on [class*="plus"] >> nth=4
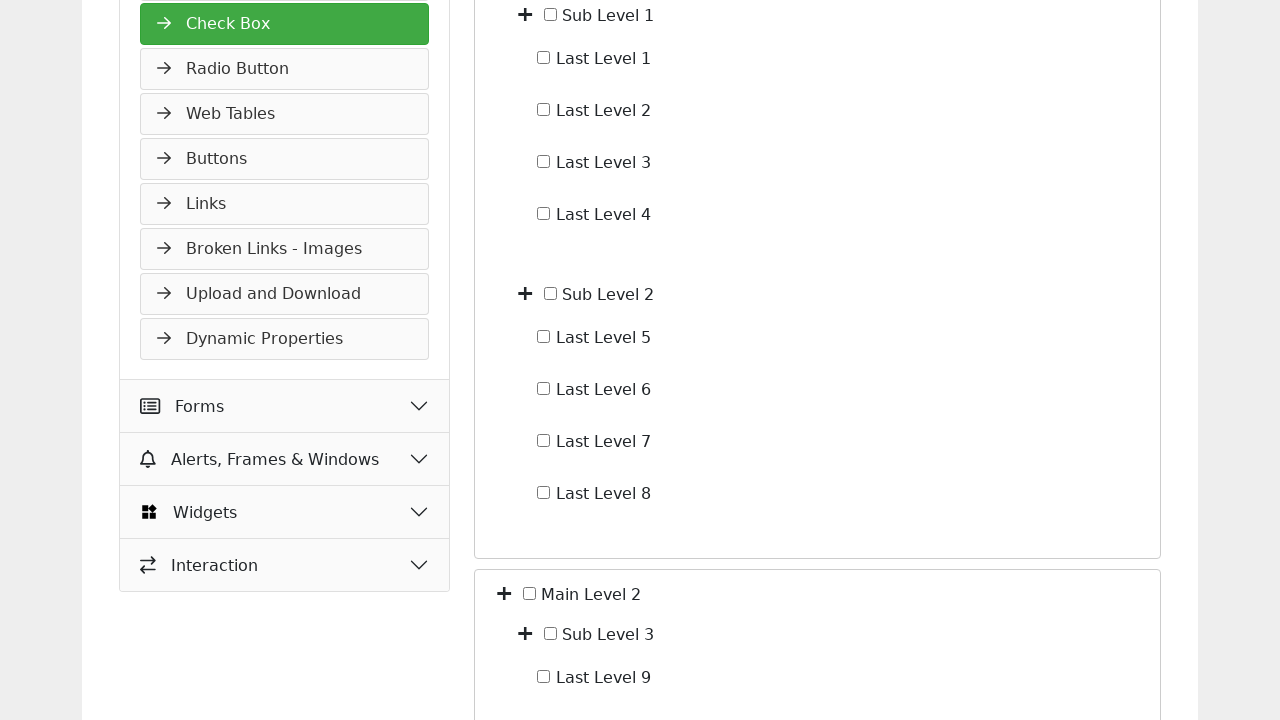

Clicked plus icon to expand checkbox tree at (525, 581) on [class*="plus"] >> nth=5
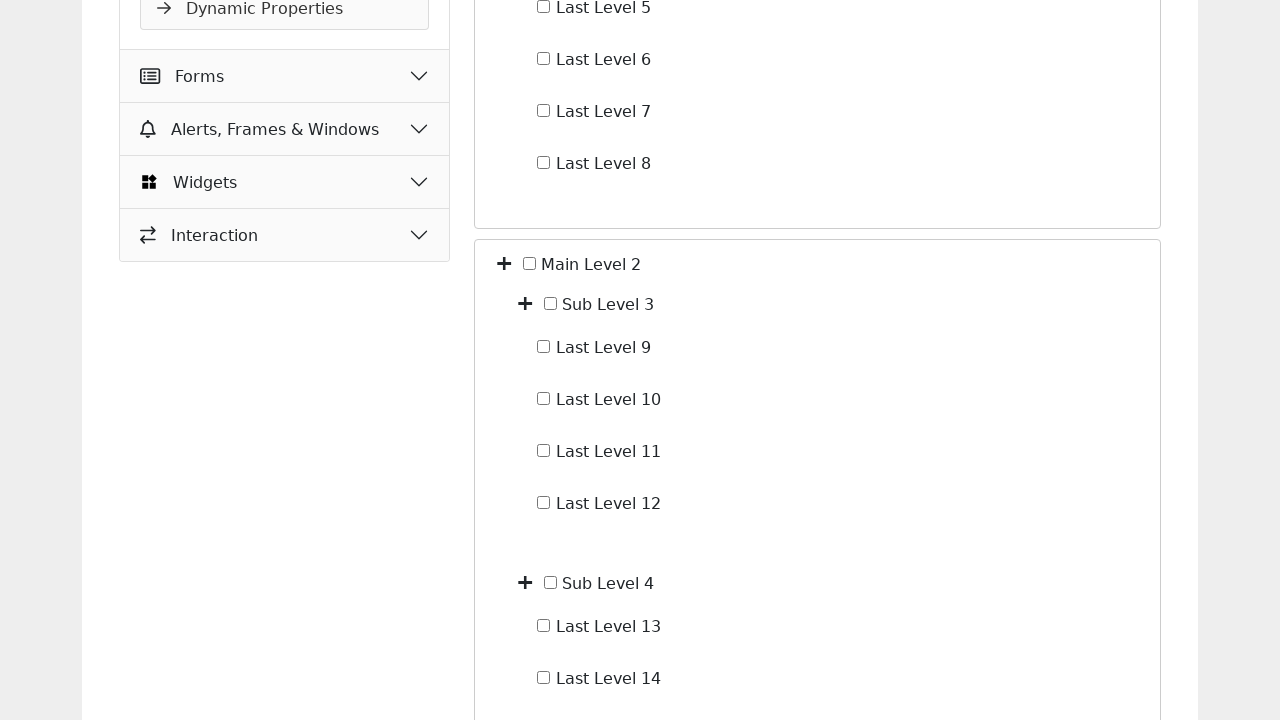

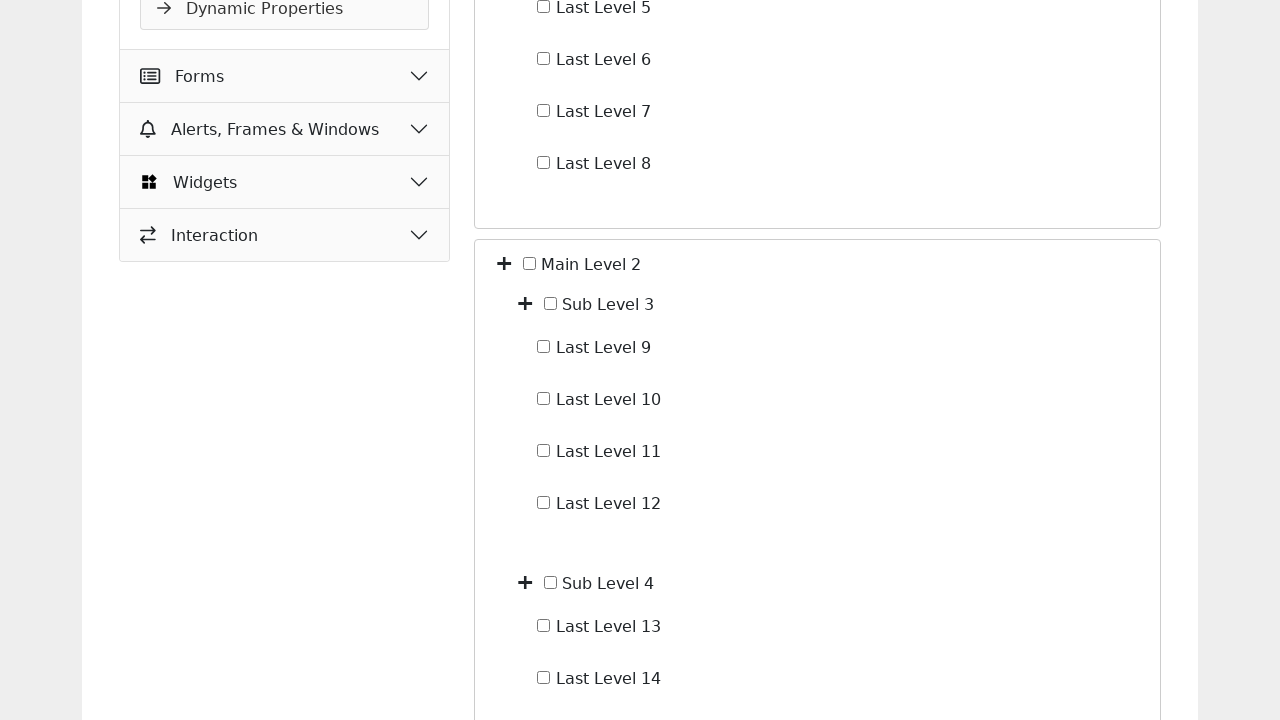